Tests the add/remove elements functionality by clicking the "Add Element" button 3 times to create Delete buttons, then verifies the buttons are present

Starting URL: http://the-internet.herokuapp.com/add_remove_elements/

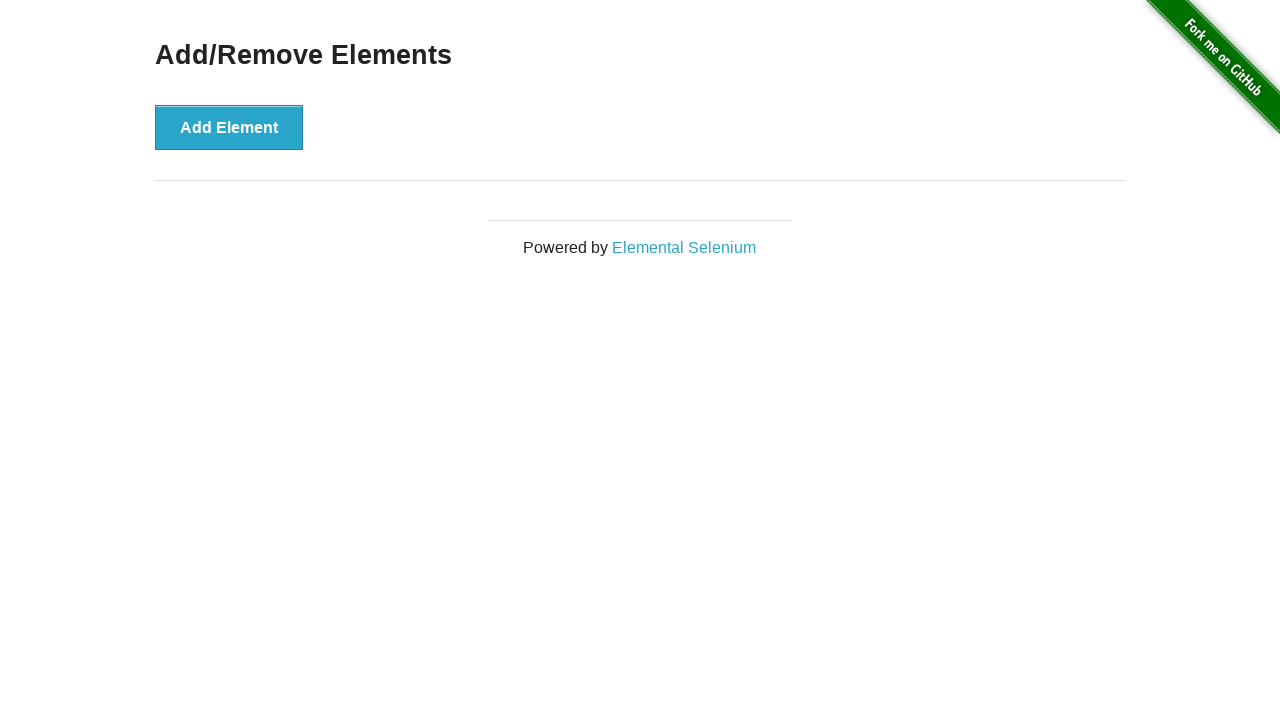

Clicked 'Add Element' button (iteration 1 of 3) at (229, 127) on xpath=//button[text()='Add Element']
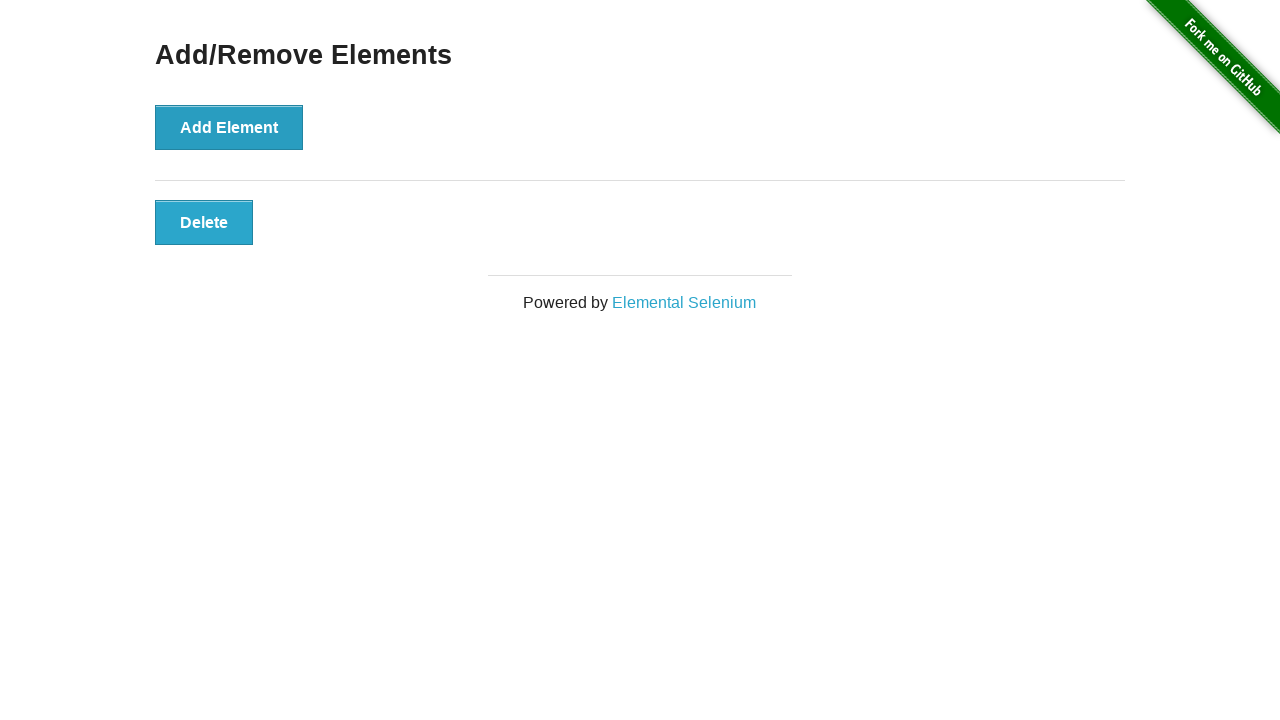

Clicked 'Add Element' button (iteration 2 of 3) at (229, 127) on xpath=//button[text()='Add Element']
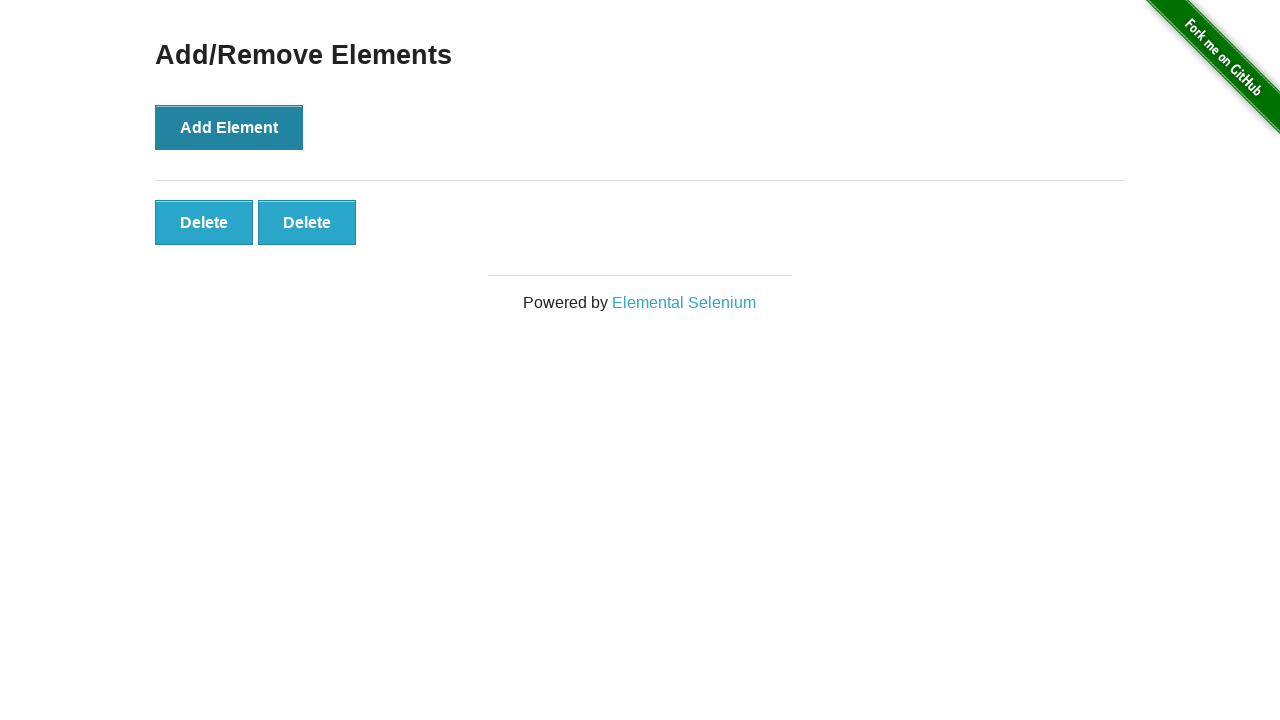

Clicked 'Add Element' button (iteration 3 of 3) at (229, 127) on xpath=//button[text()='Add Element']
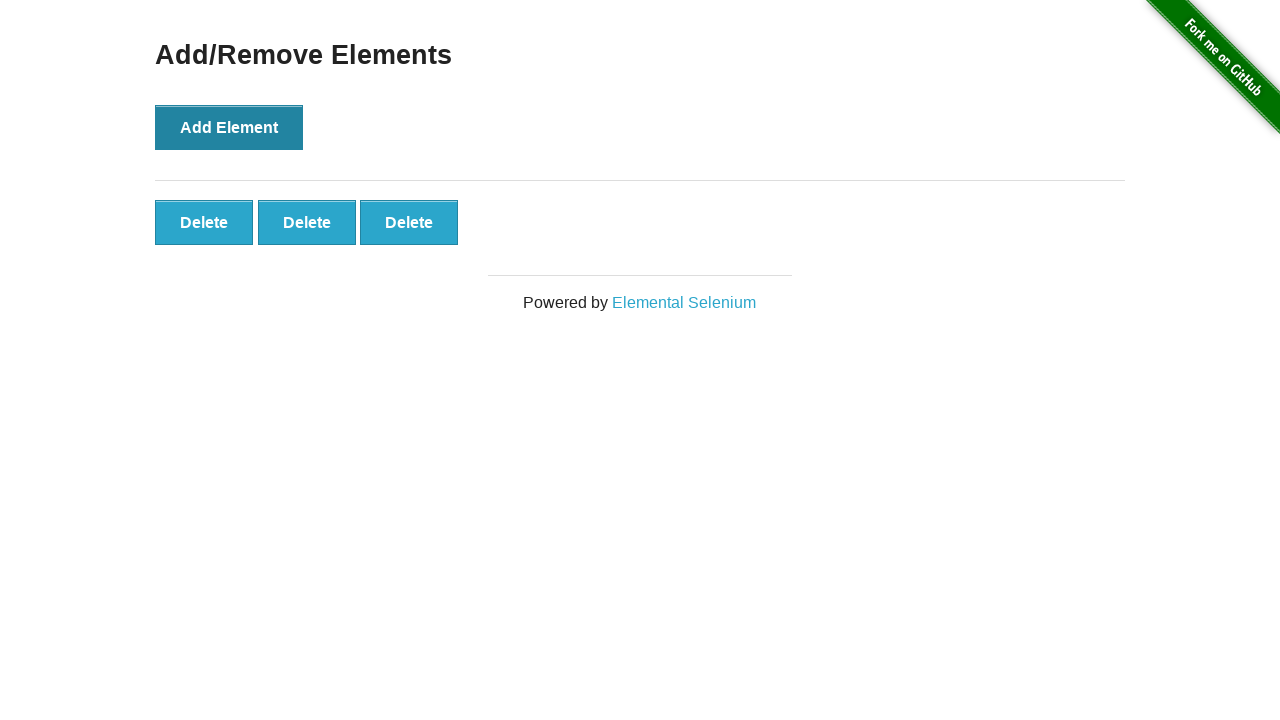

Waited for third Delete button to be visible
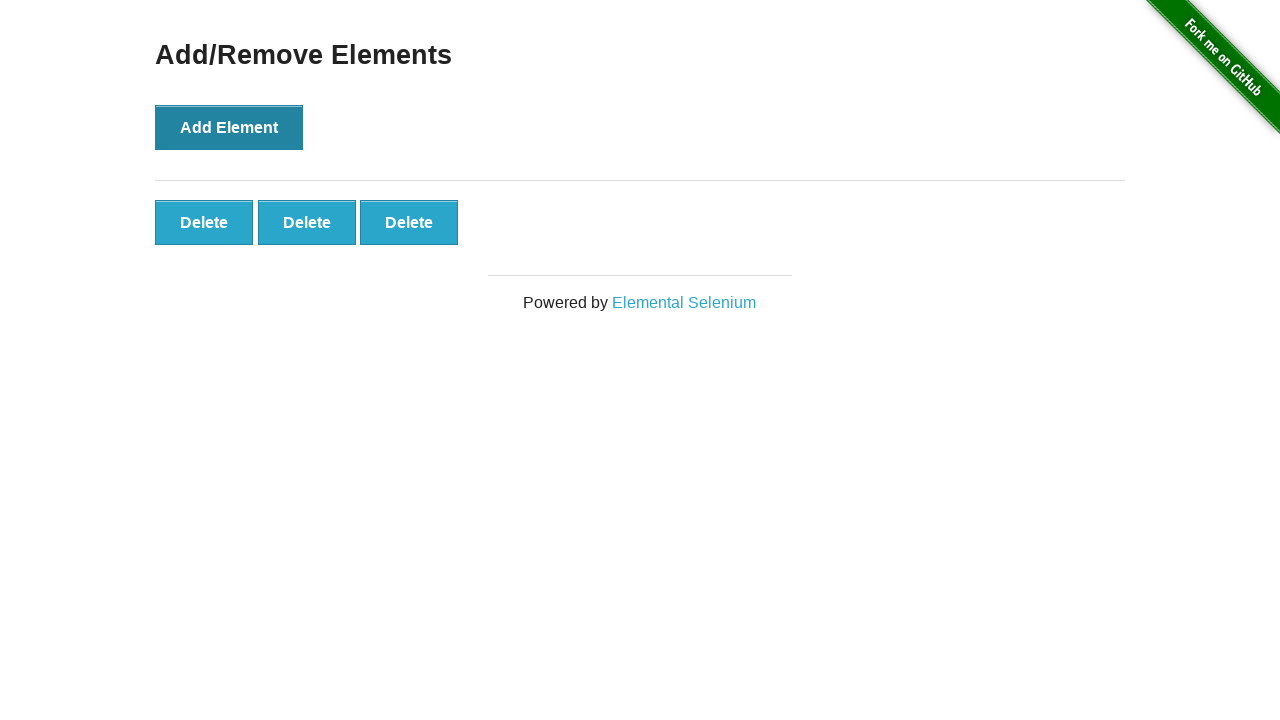

Verified last Delete button exists with correct text
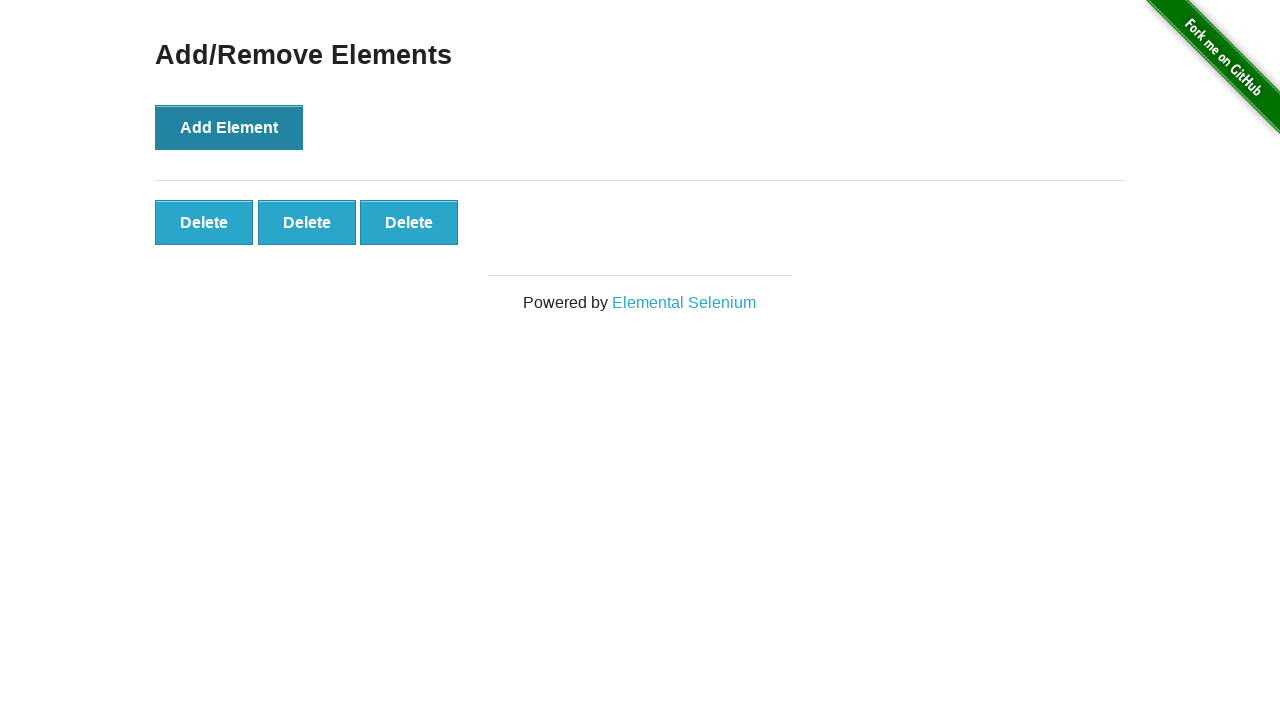

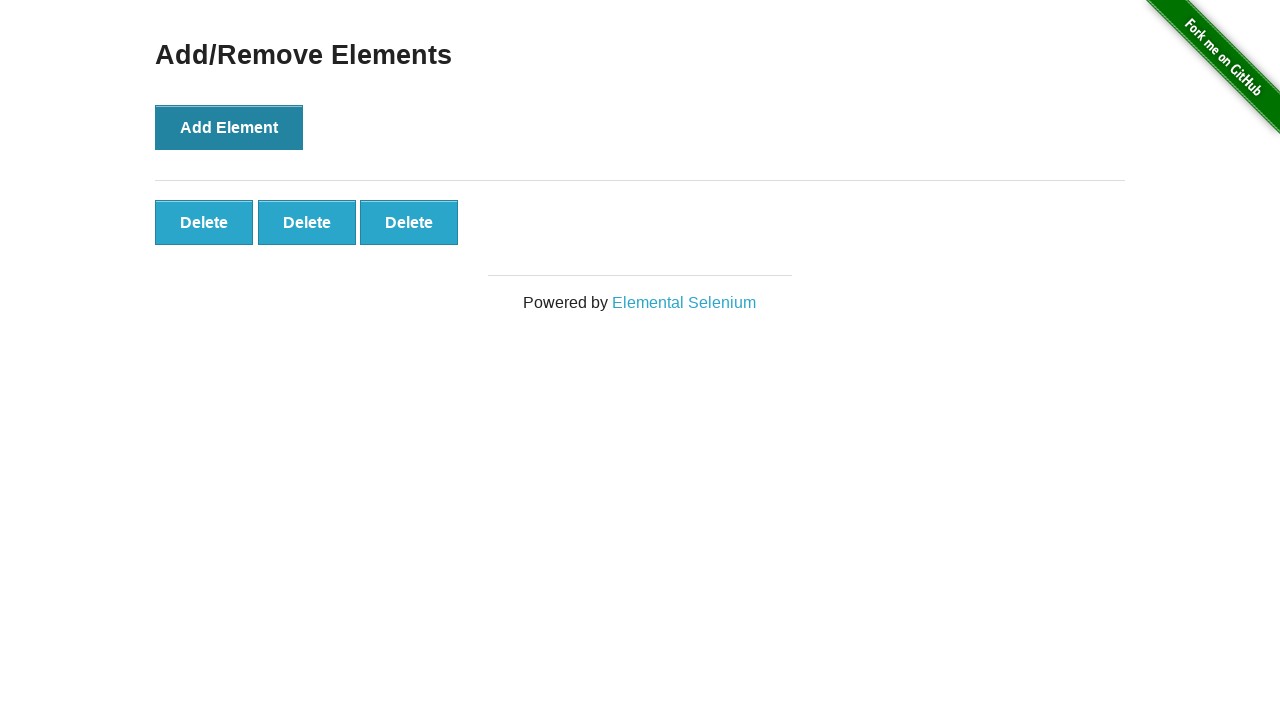